Tests number input field by navigating to Inputs page and entering a numeric value

Starting URL: https://the-internet.herokuapp.com/

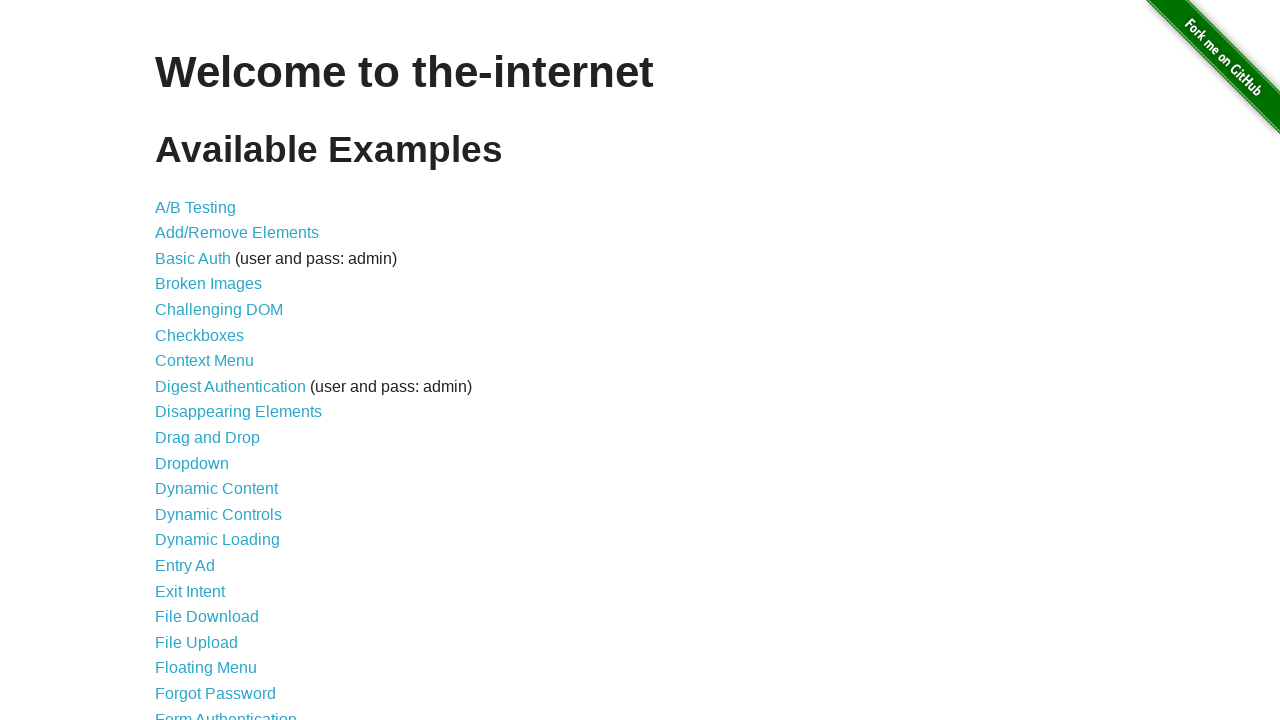

Clicked on Inputs link to navigate to Inputs page at (176, 361) on a:text('Inputs')
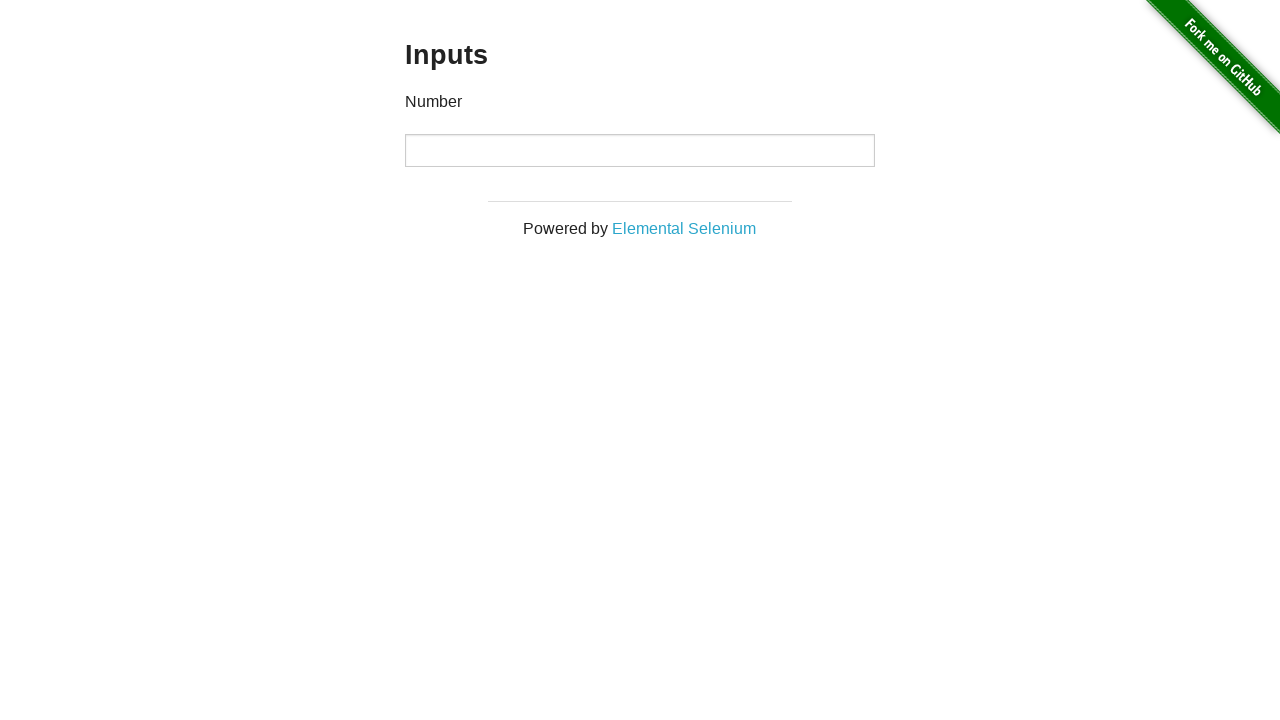

Entered numeric value 2345234 into number input field on input[type='number']
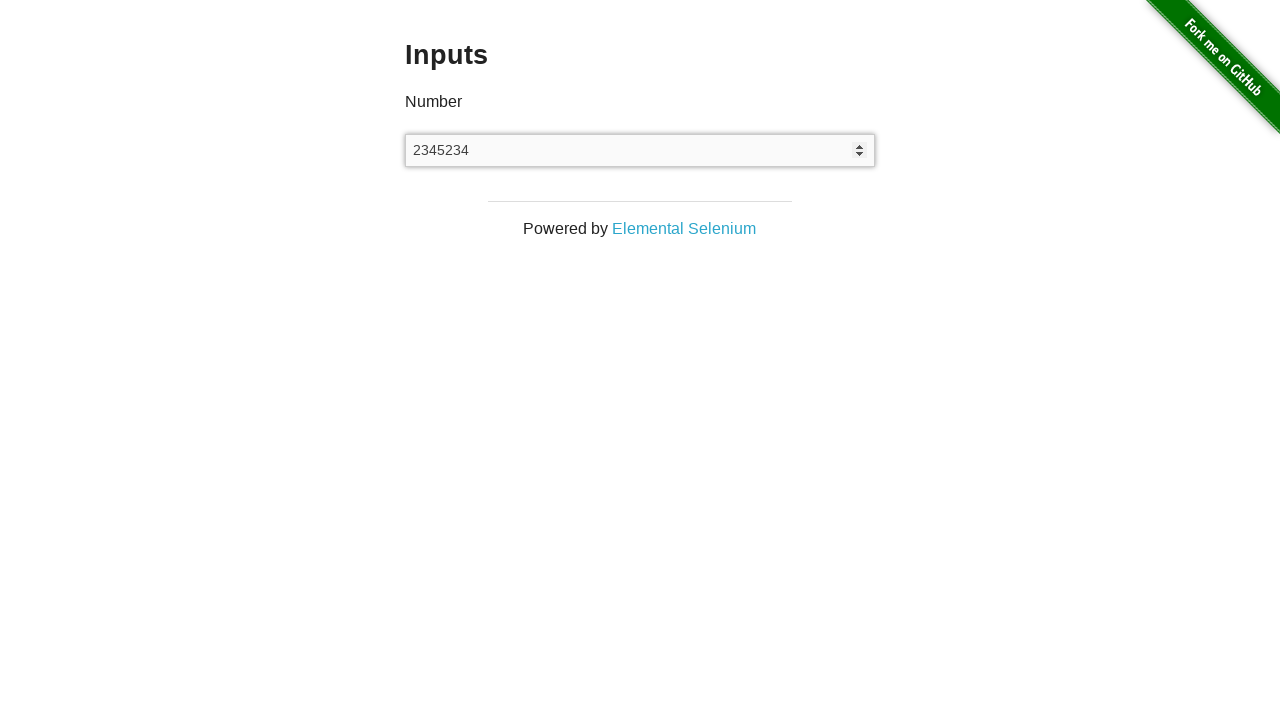

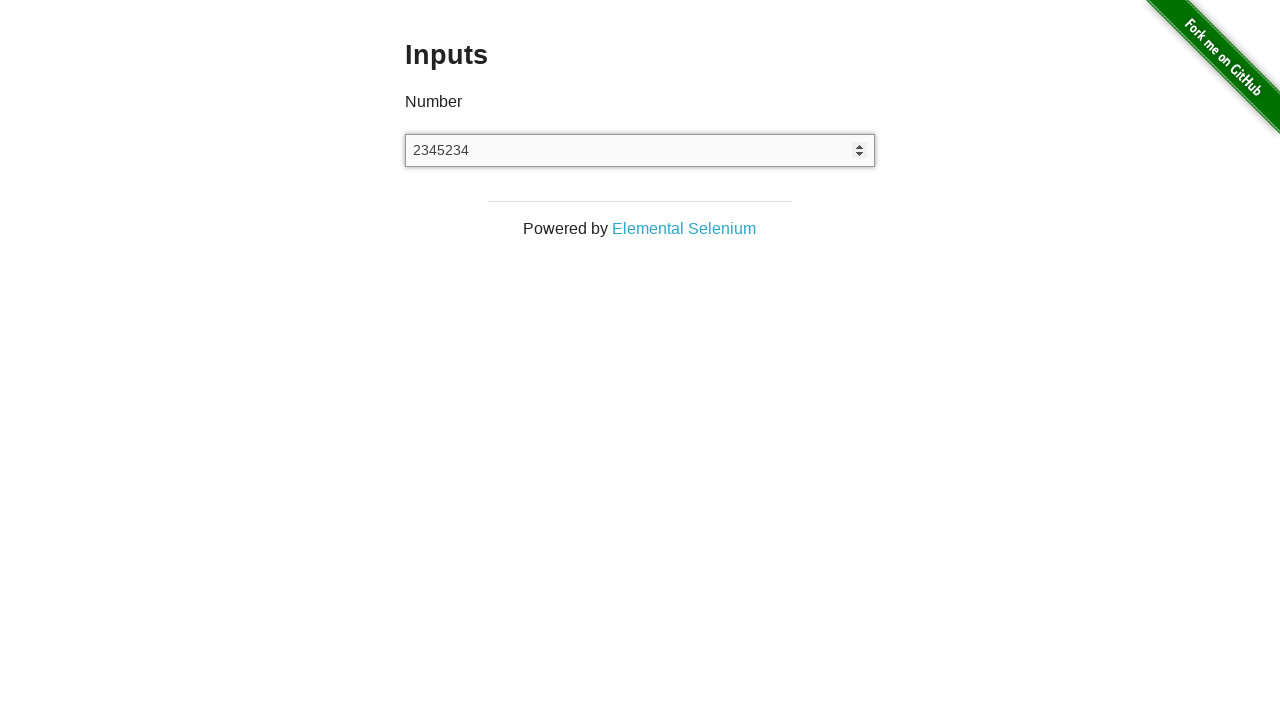